Tests jQuery UI datepicker by switching to the iframe containing the datepicker and clicking on the date input field to open the calendar

Starting URL: https://jqueryui.com/datepicker/

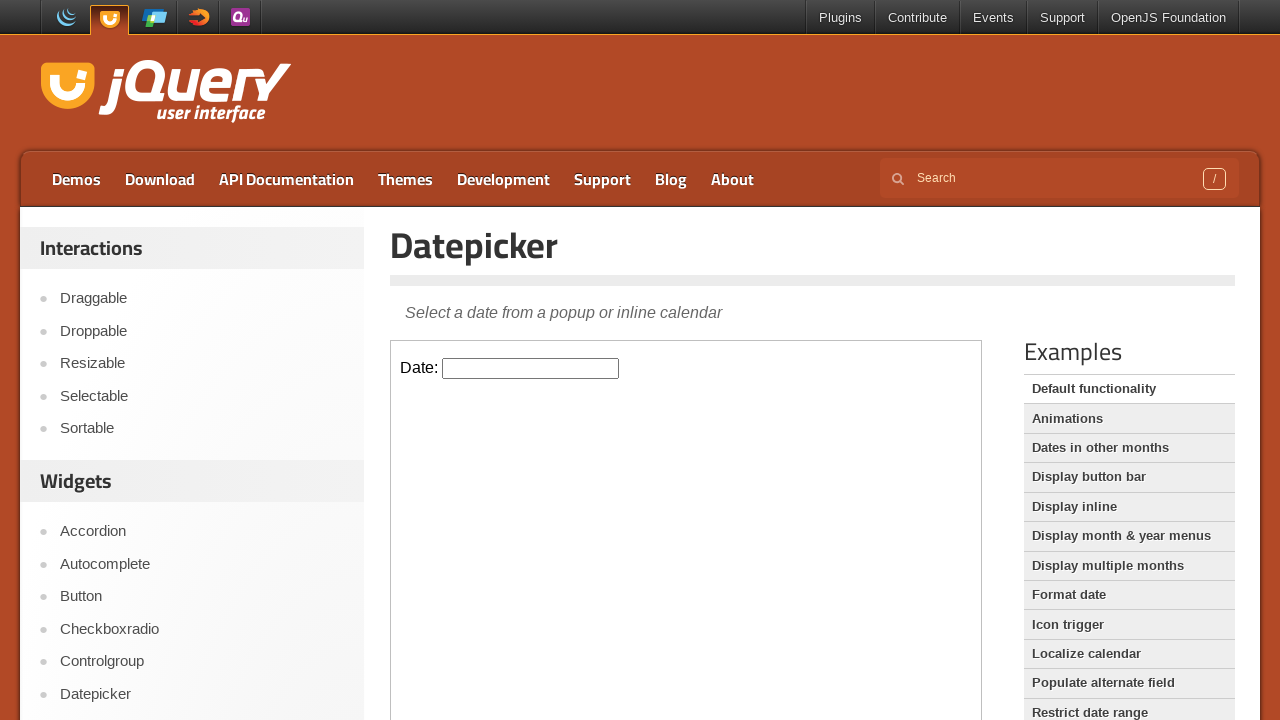

Located the iframe containing the datepicker
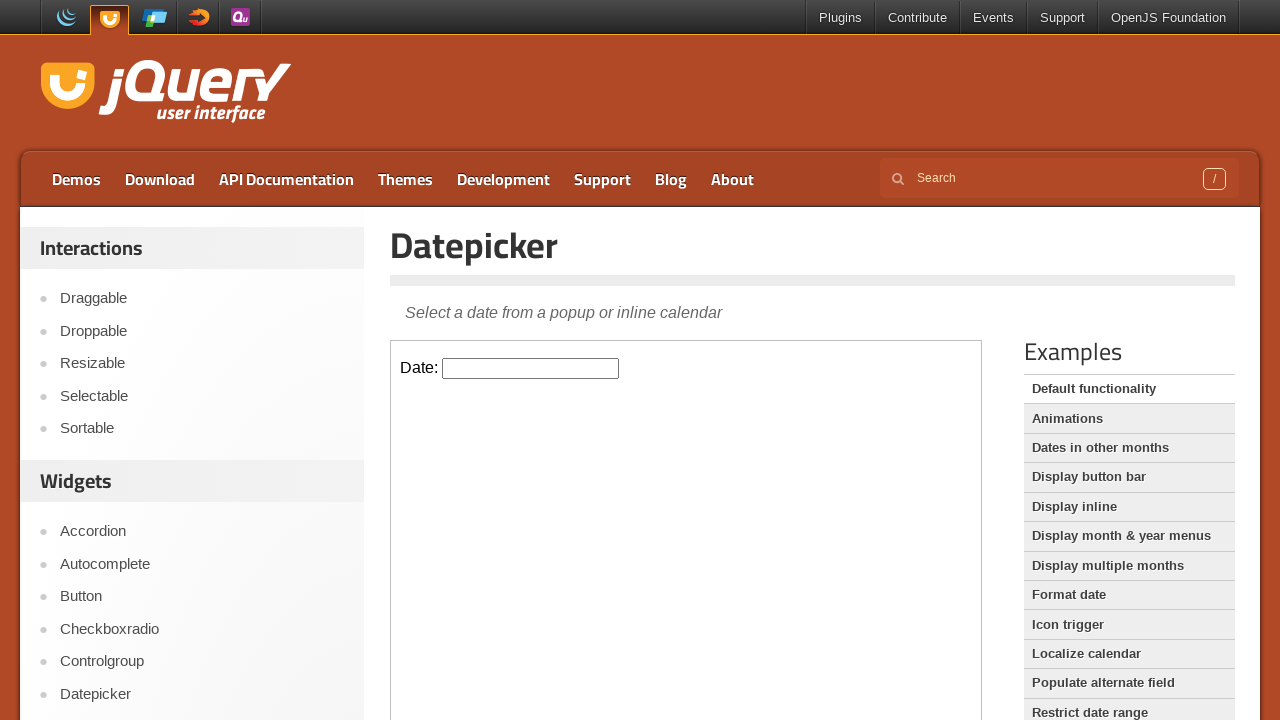

Clicked on the datepicker input field to open the calendar at (531, 368) on iframe >> nth=0 >> internal:control=enter-frame >> input#datepicker
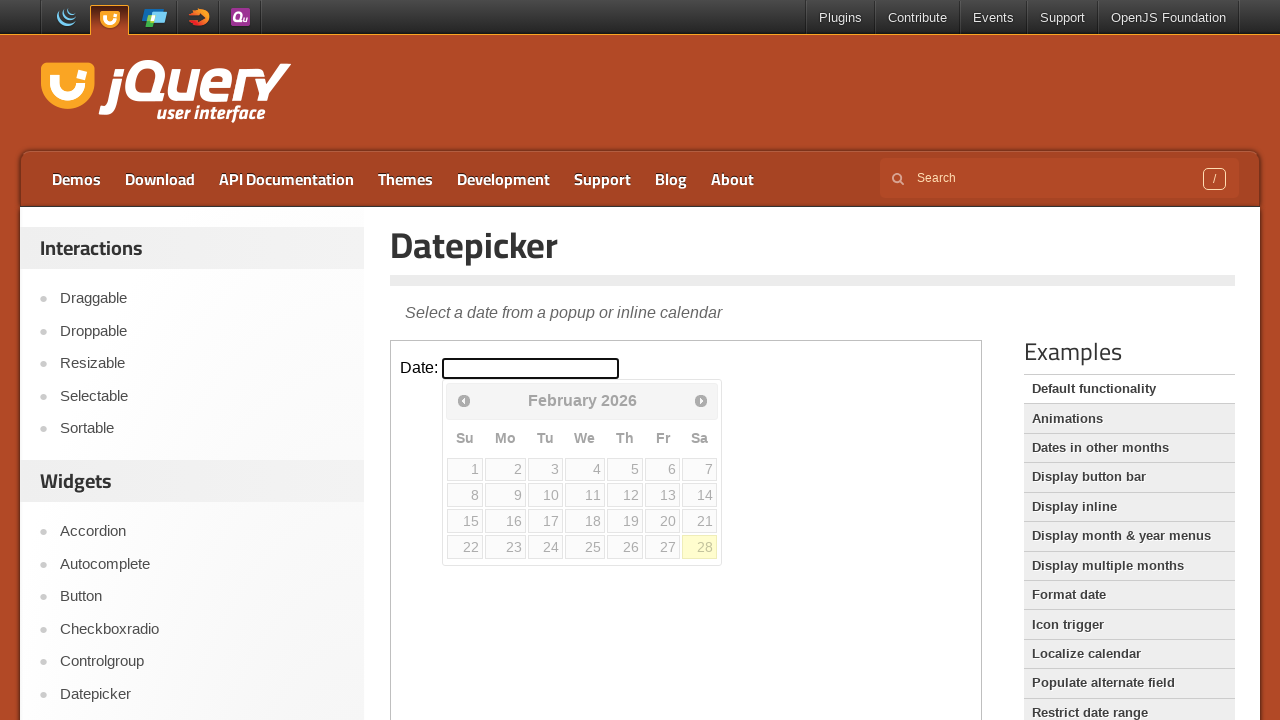

Datepicker calendar appeared and is ready
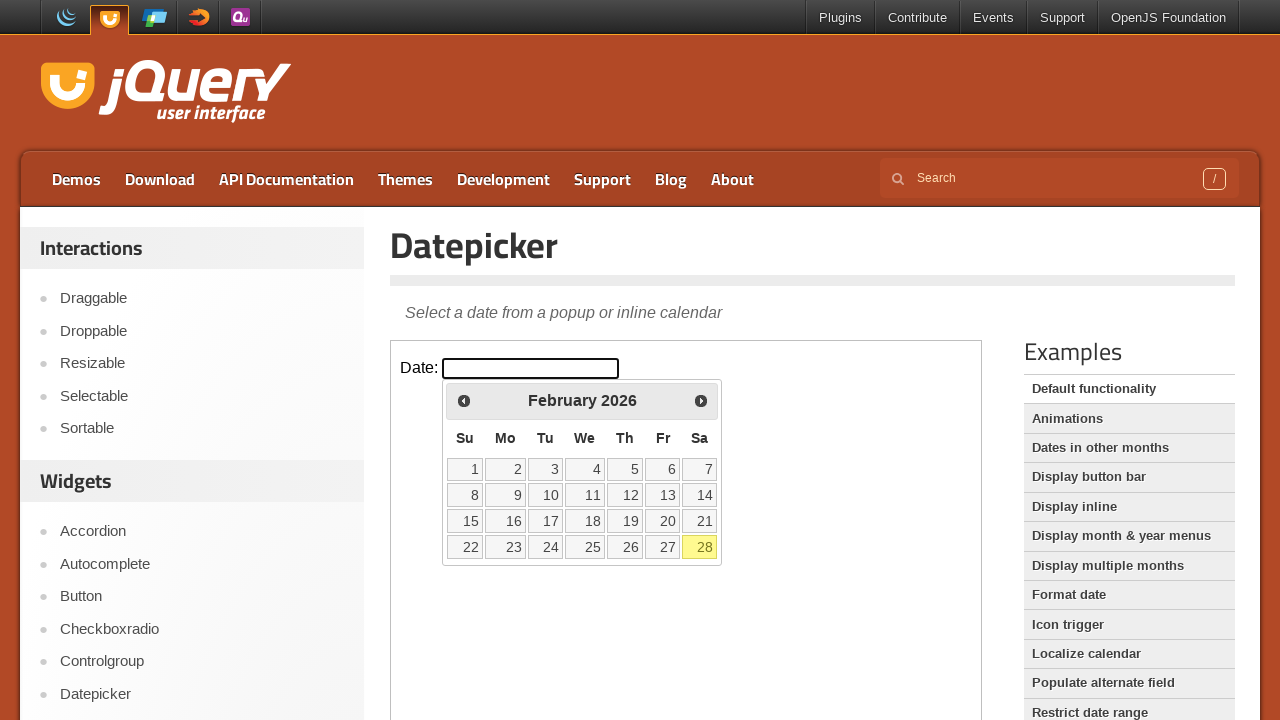

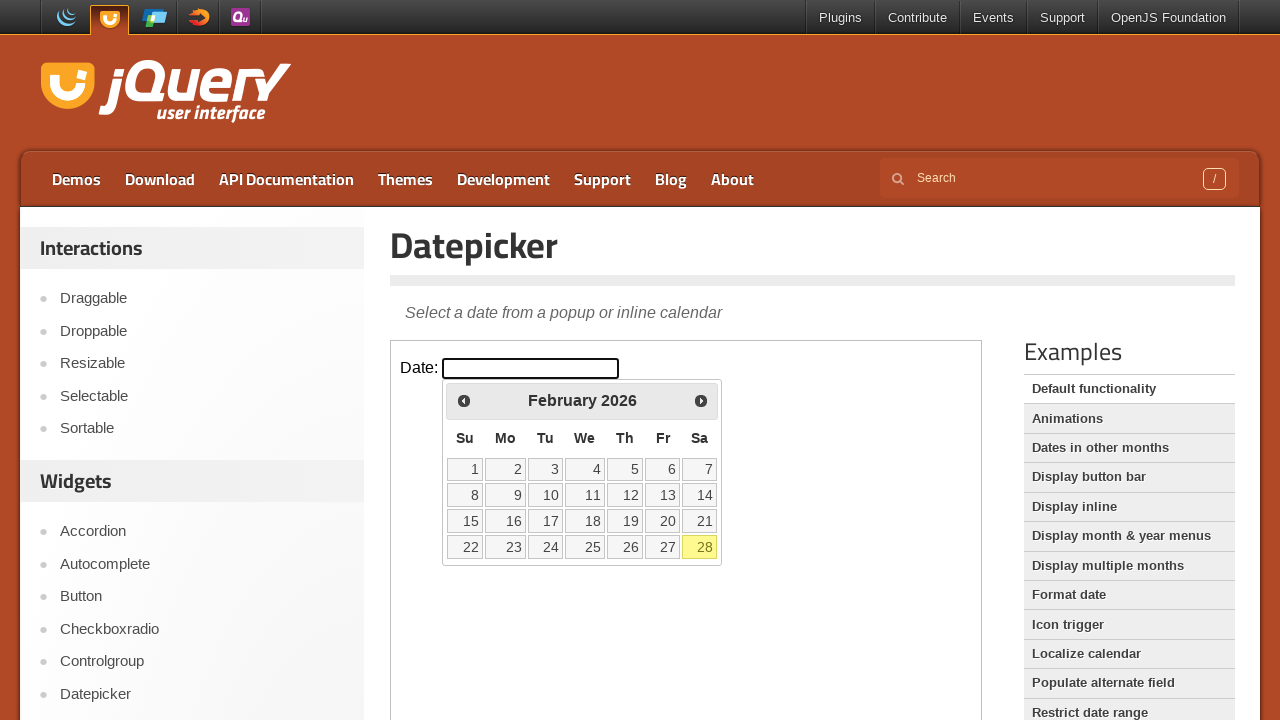